Tests the dynamic input enabling feature by verifying the input starts disabled, clicking the Enable button, and confirming the input becomes enabled with the correct message.

Starting URL: http://the-internet.herokuapp.com/dynamic_controls

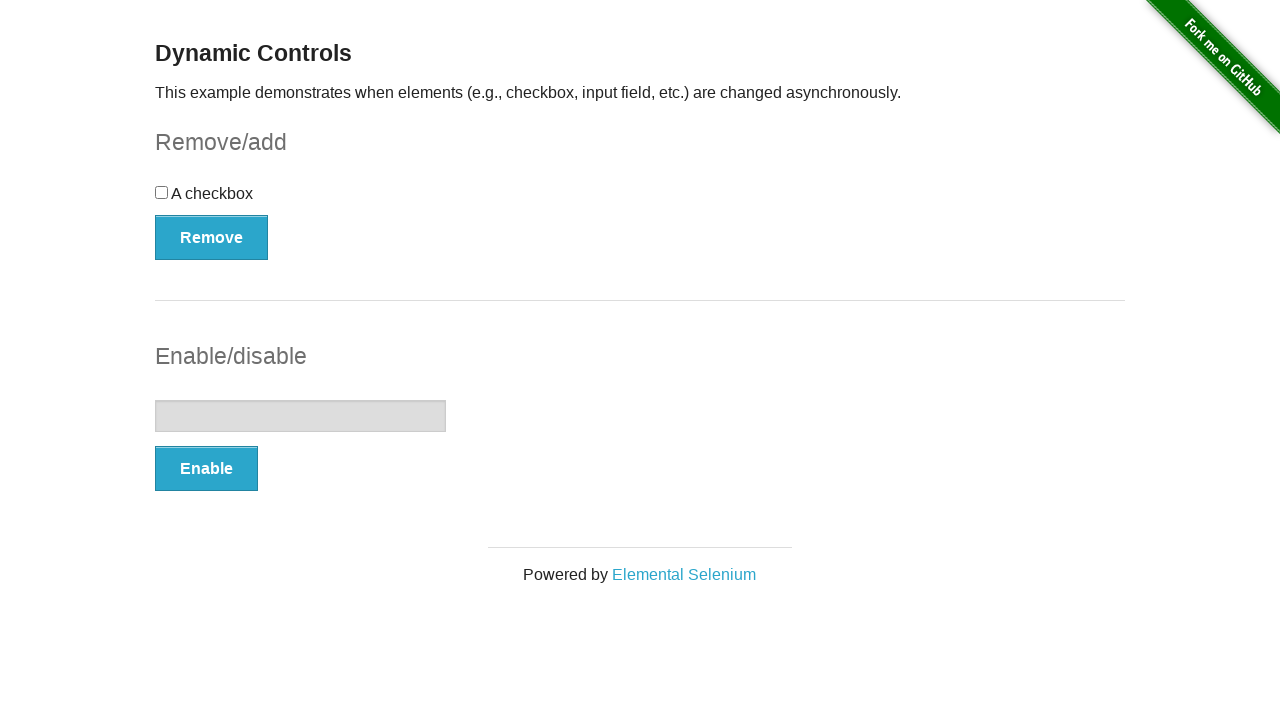

Input box became visible
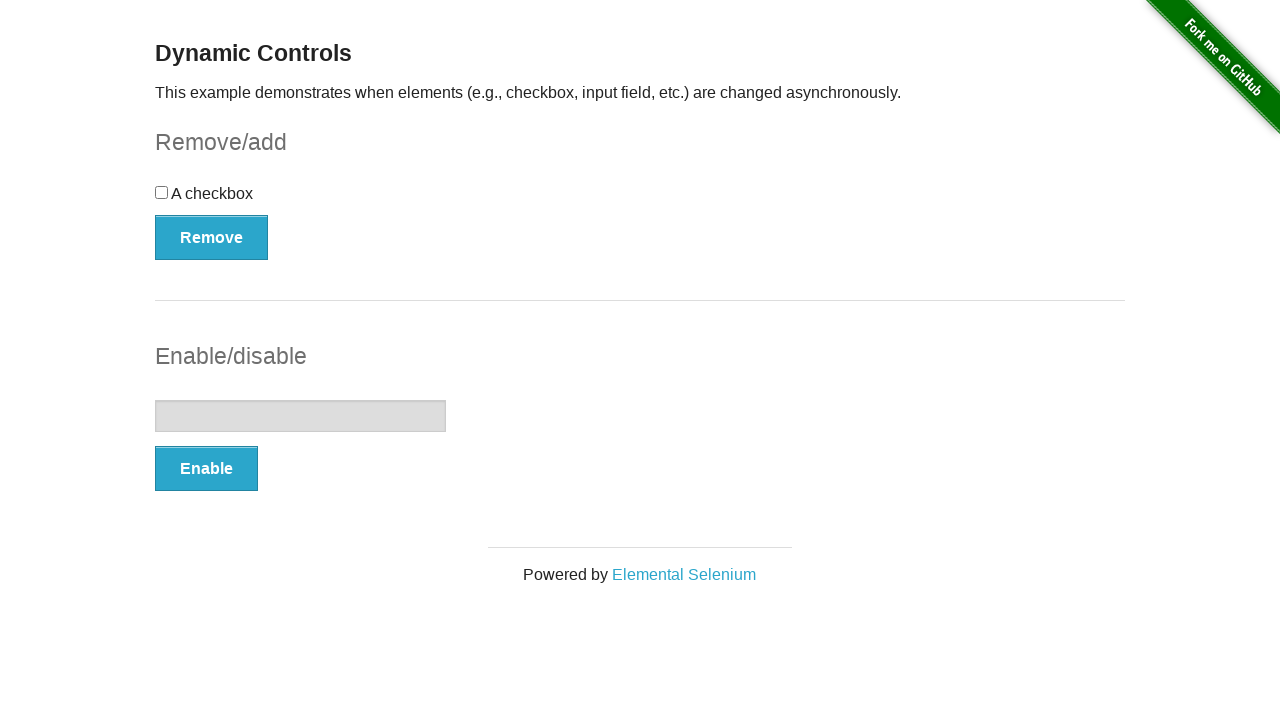

Verified input box is initially disabled
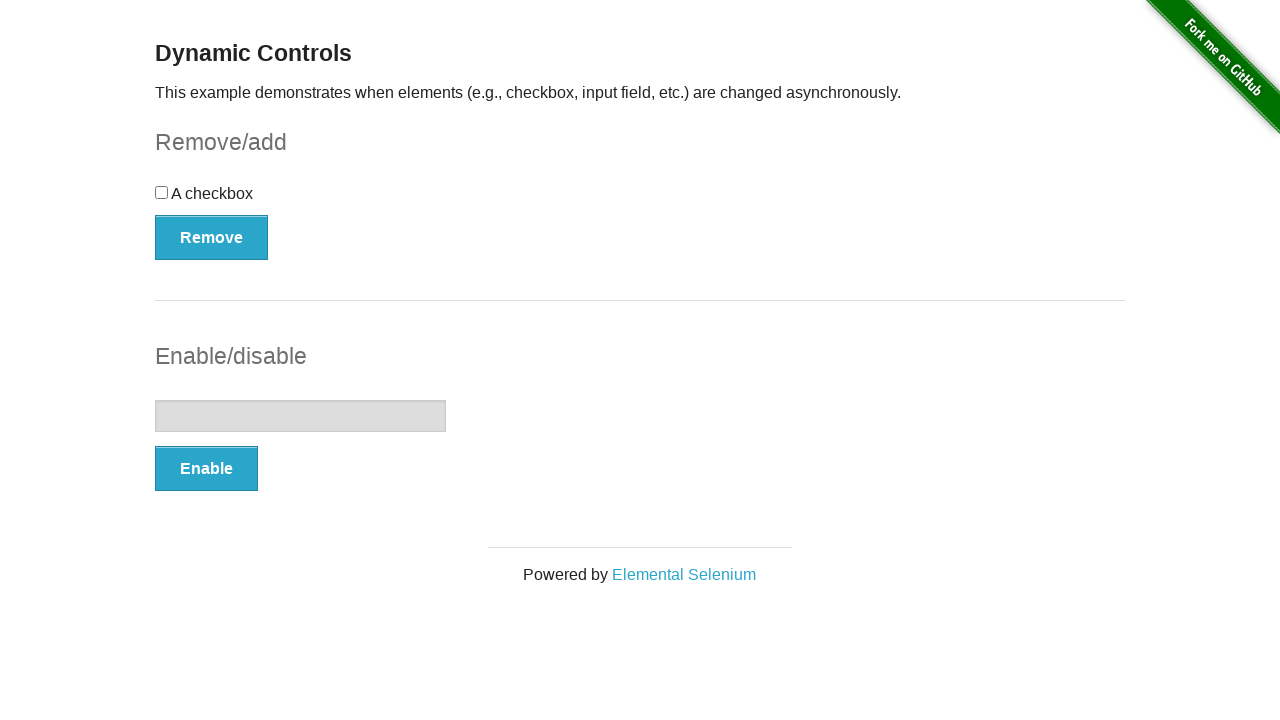

Clicked the Enable button at (206, 469) on [onclick='swapInput()']
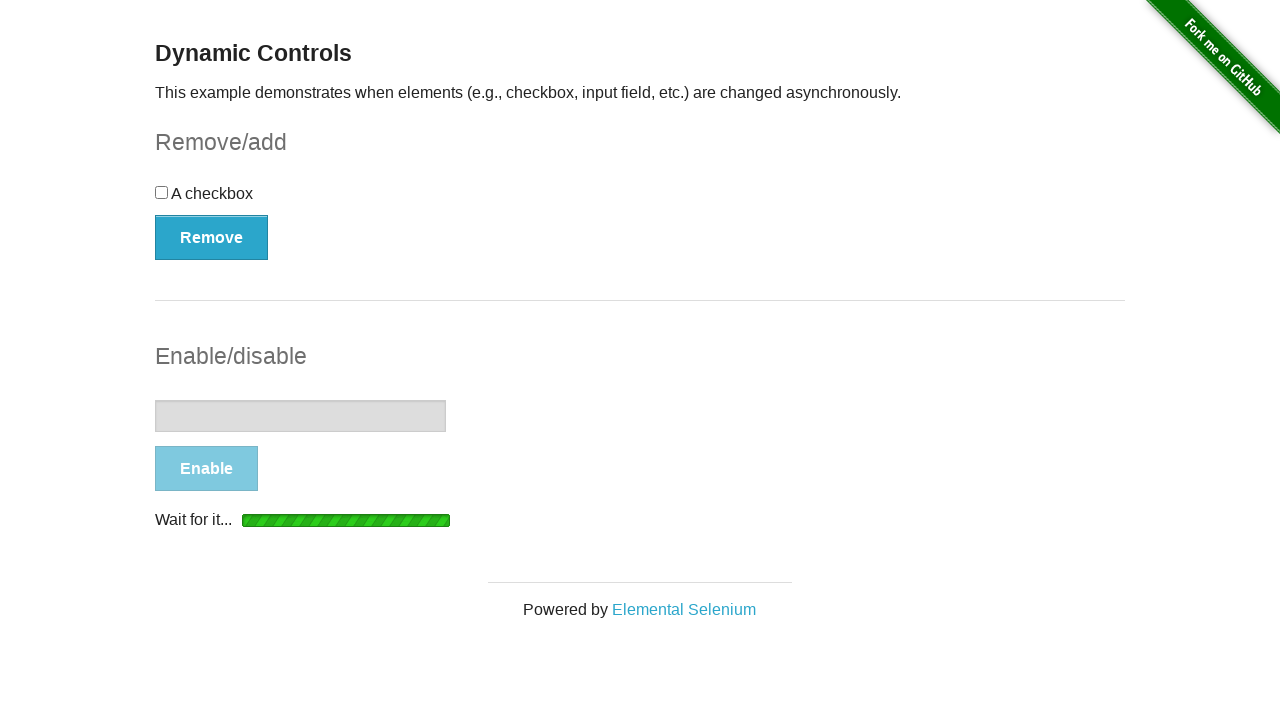

Enabled message appeared
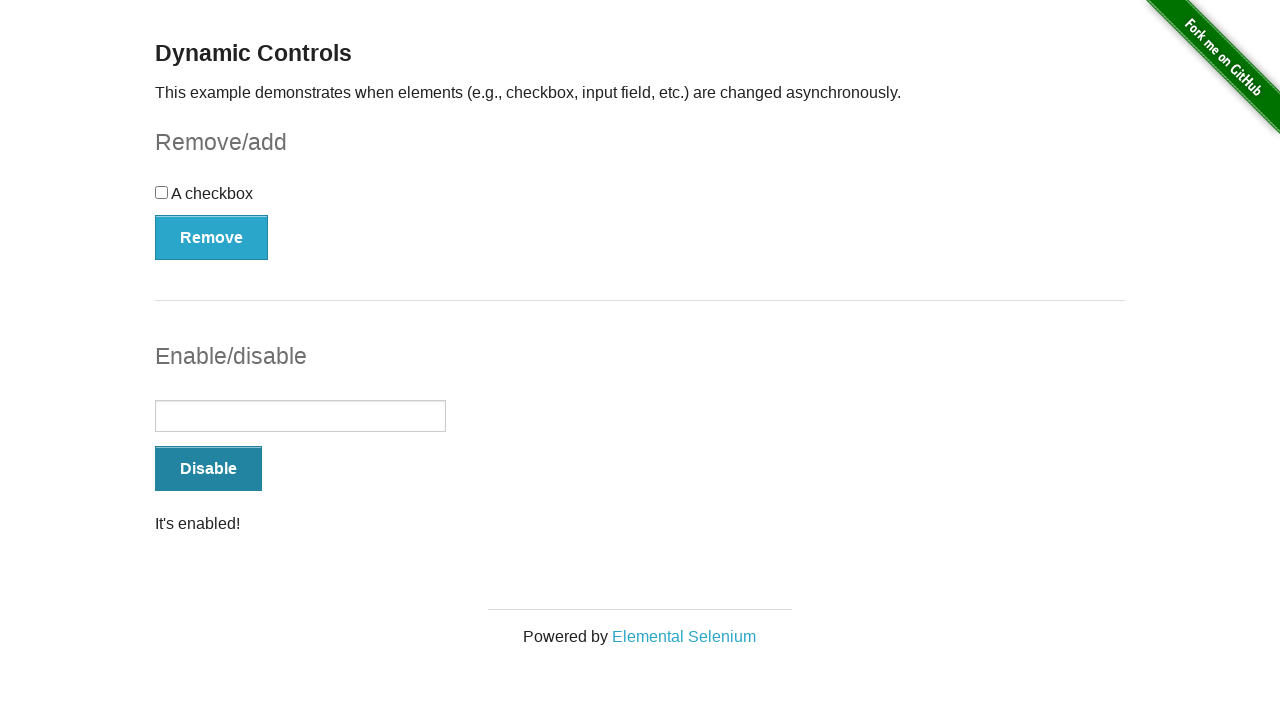

Verified message text is 'It's enabled!'
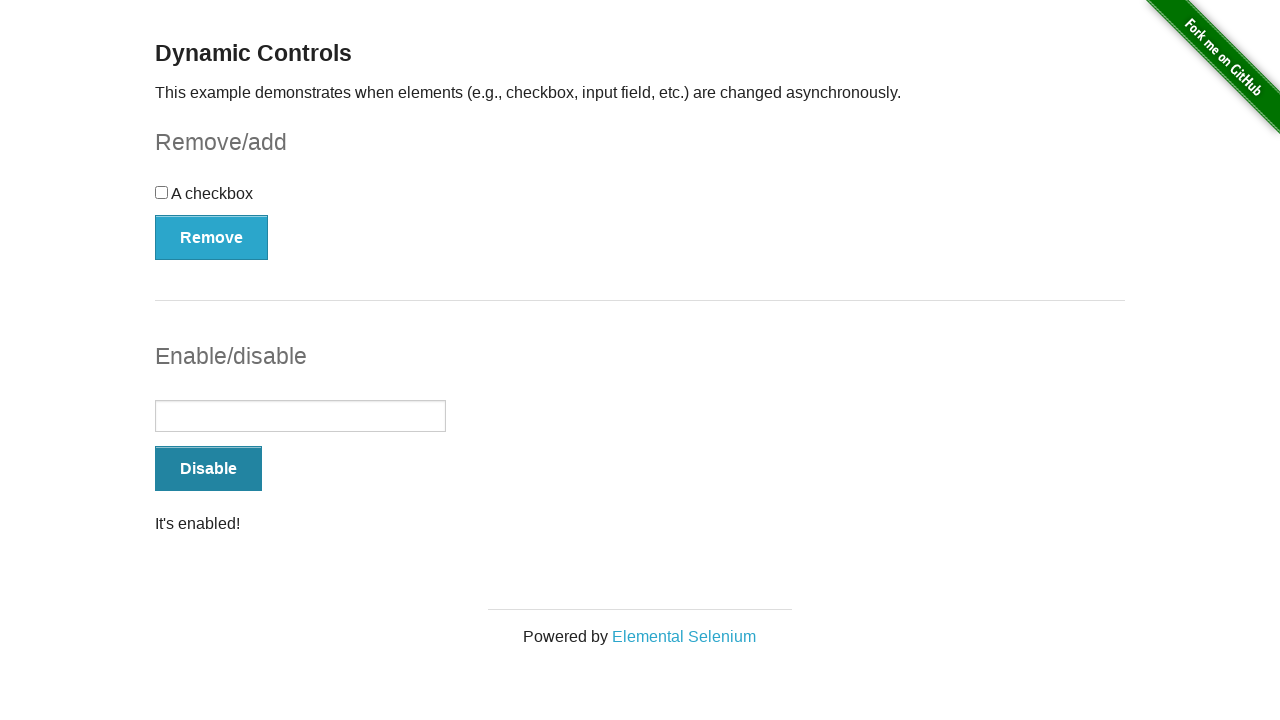

Verified input box is now enabled
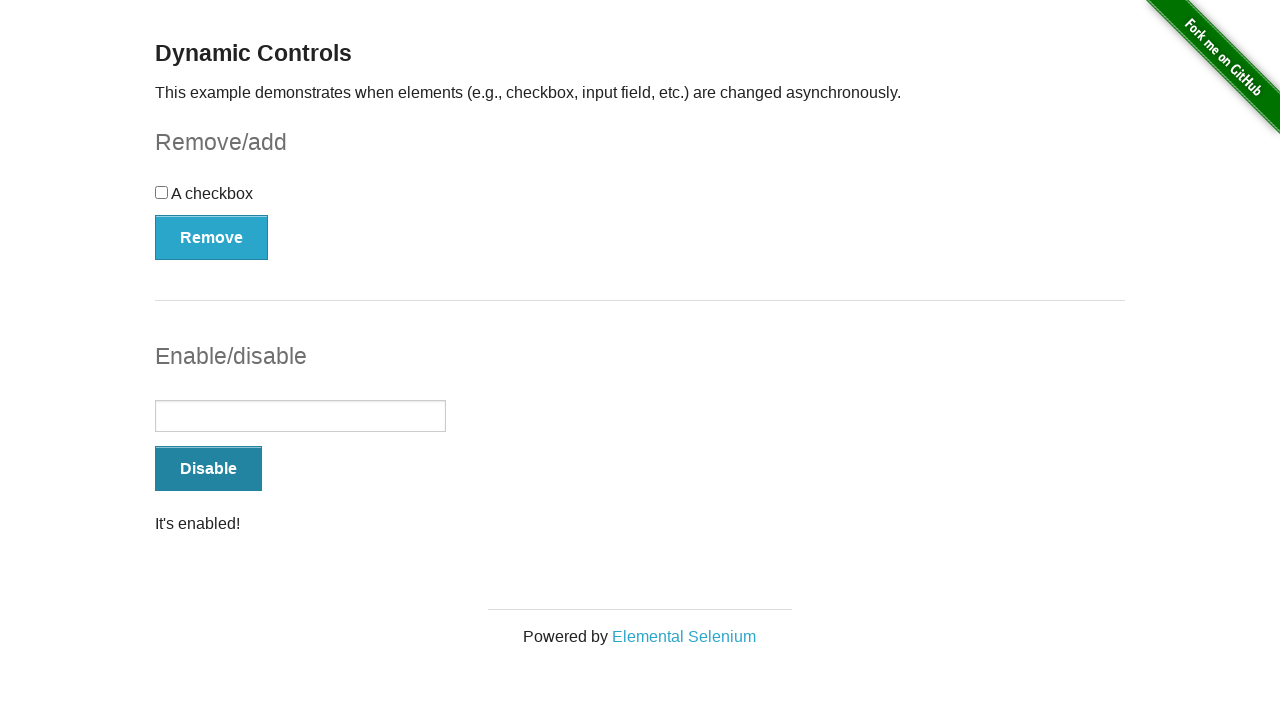

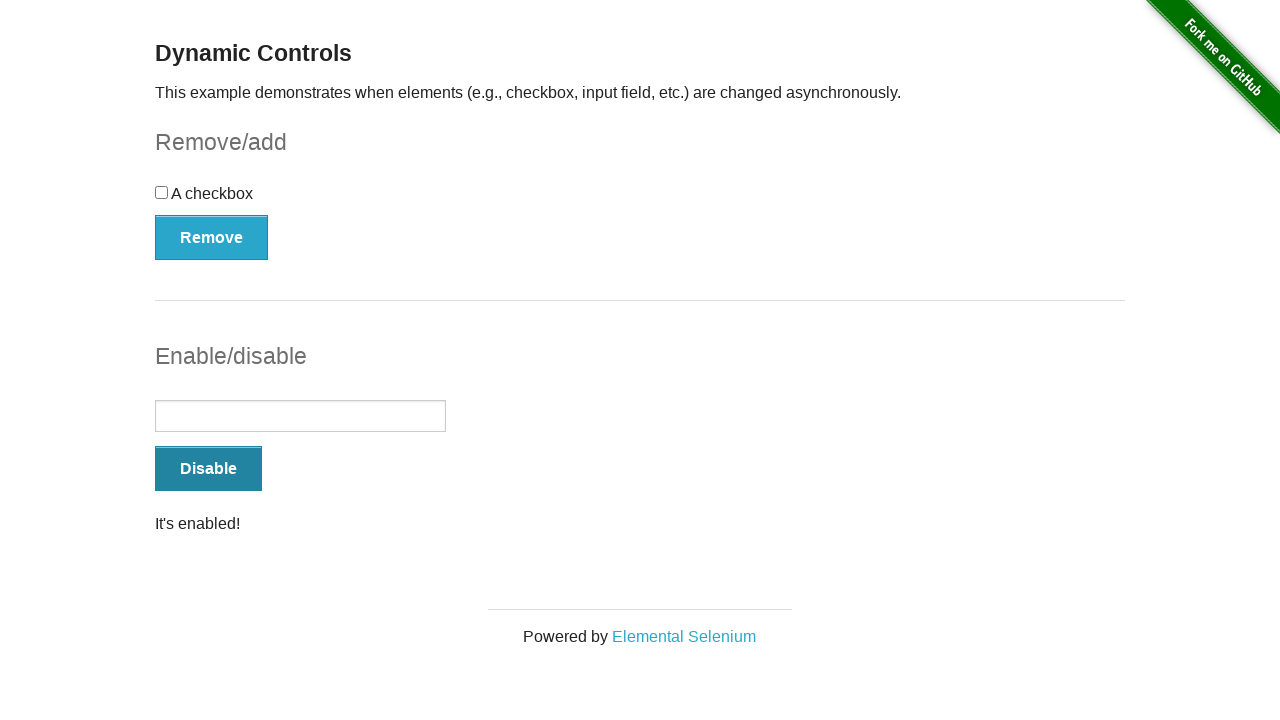